Tests navigation through three main sections on the homepage by clicking on section headers

Starting URL: http://intershop5.skillbox.ru/

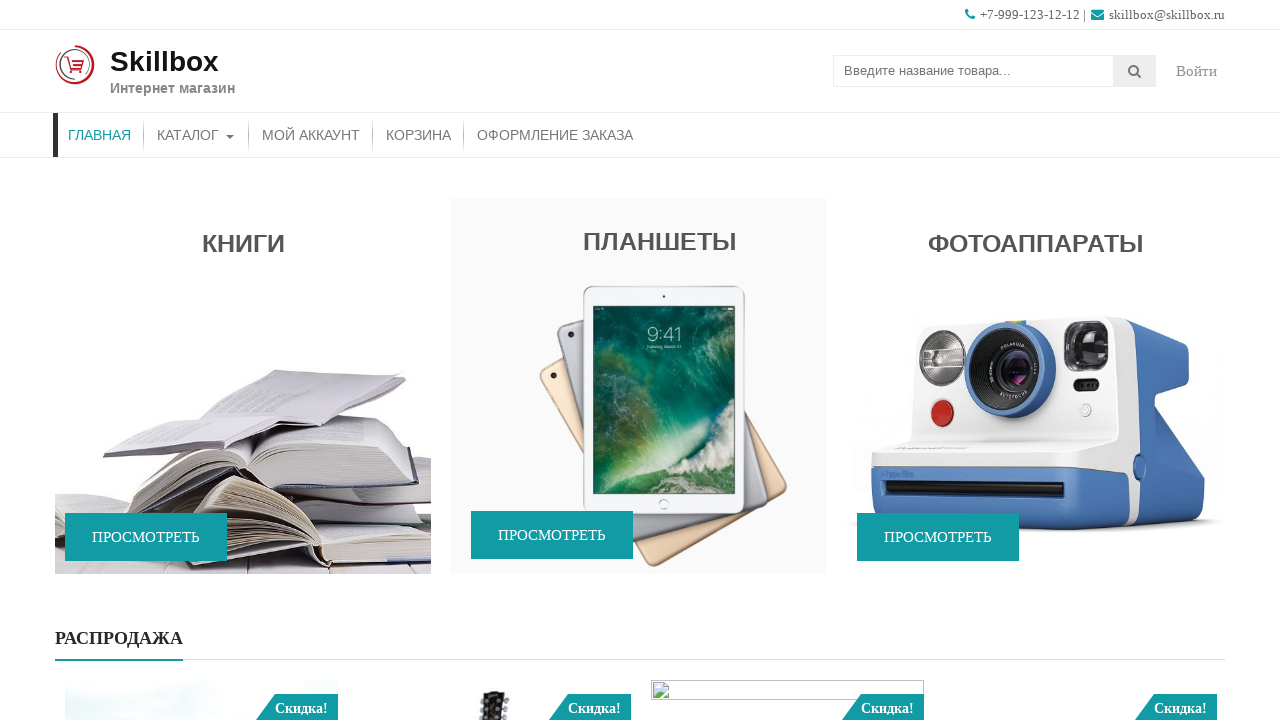

Clicked first section header at (243, 238) on (//h4)[1]
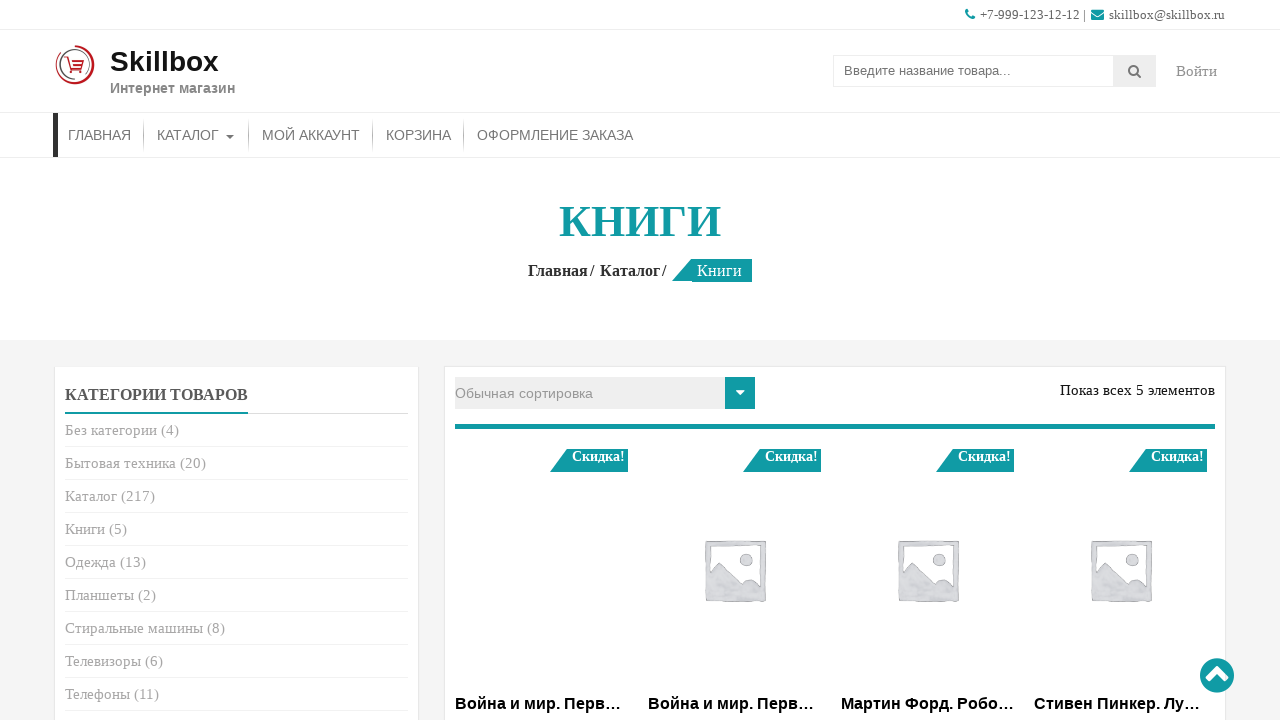

Breadcrumb appeared on first section page
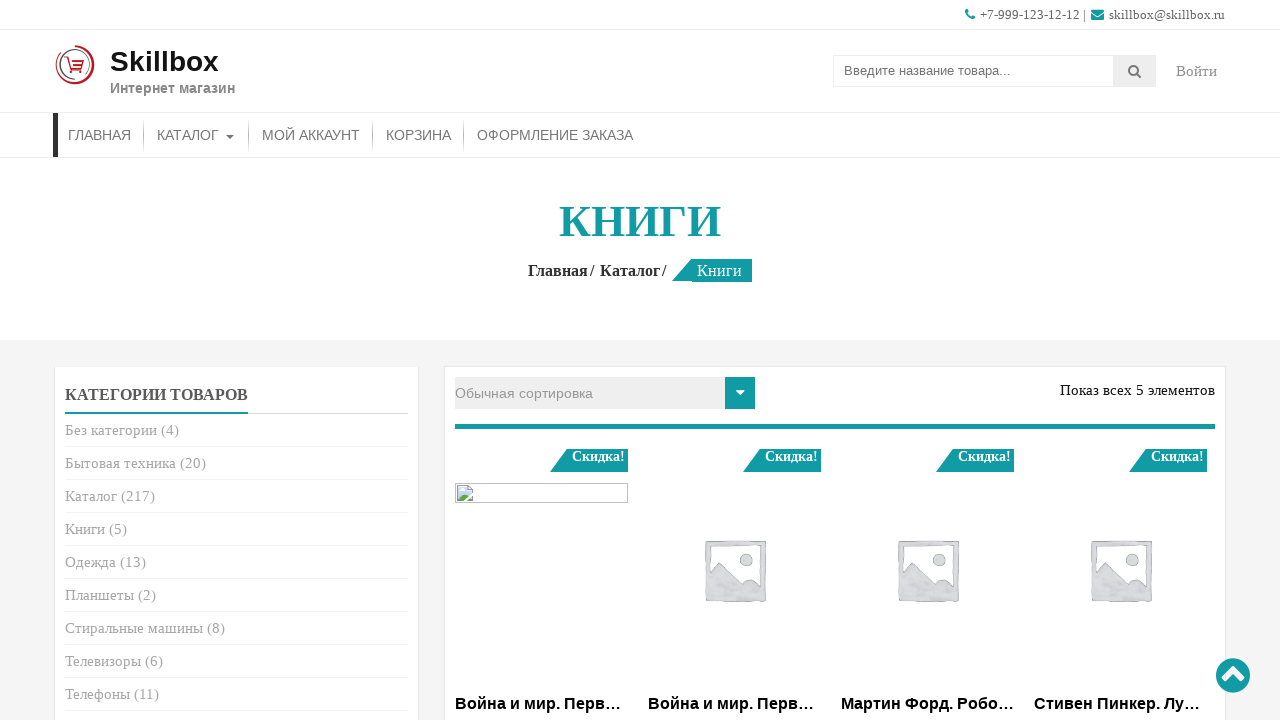

Navigated back to homepage
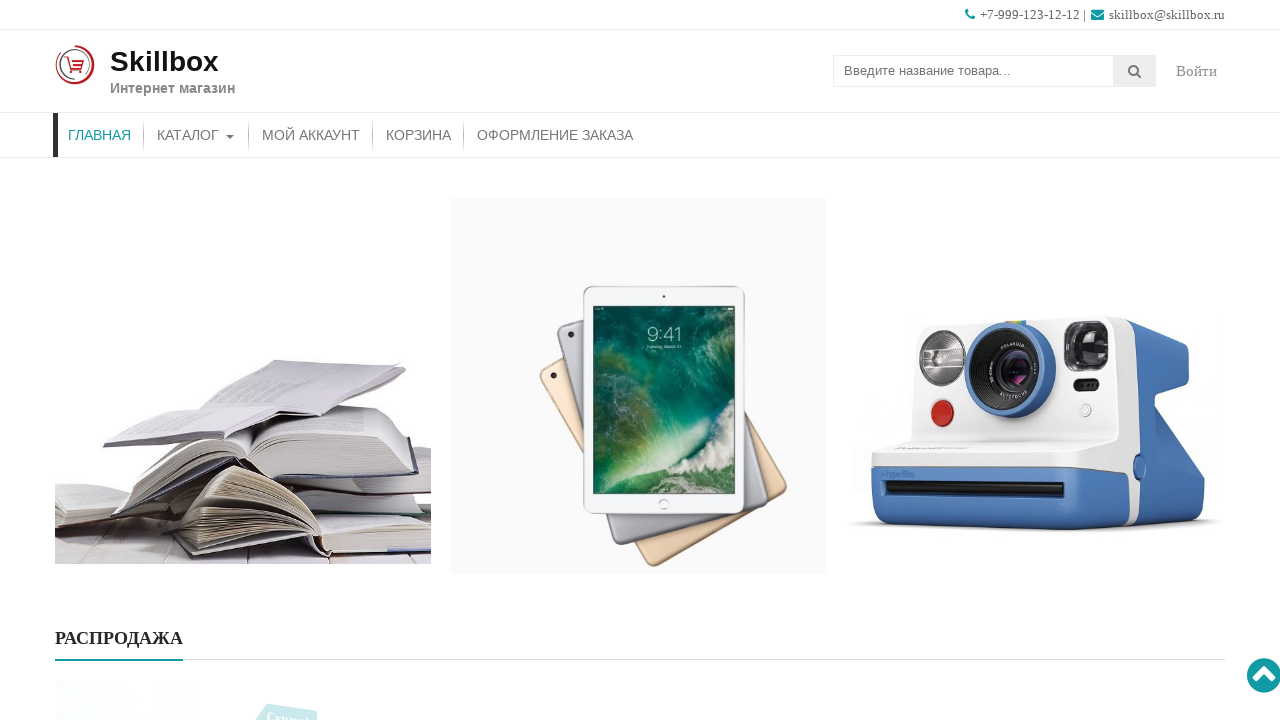

Clicked second section header at (639, 236) on (//h4)[2]
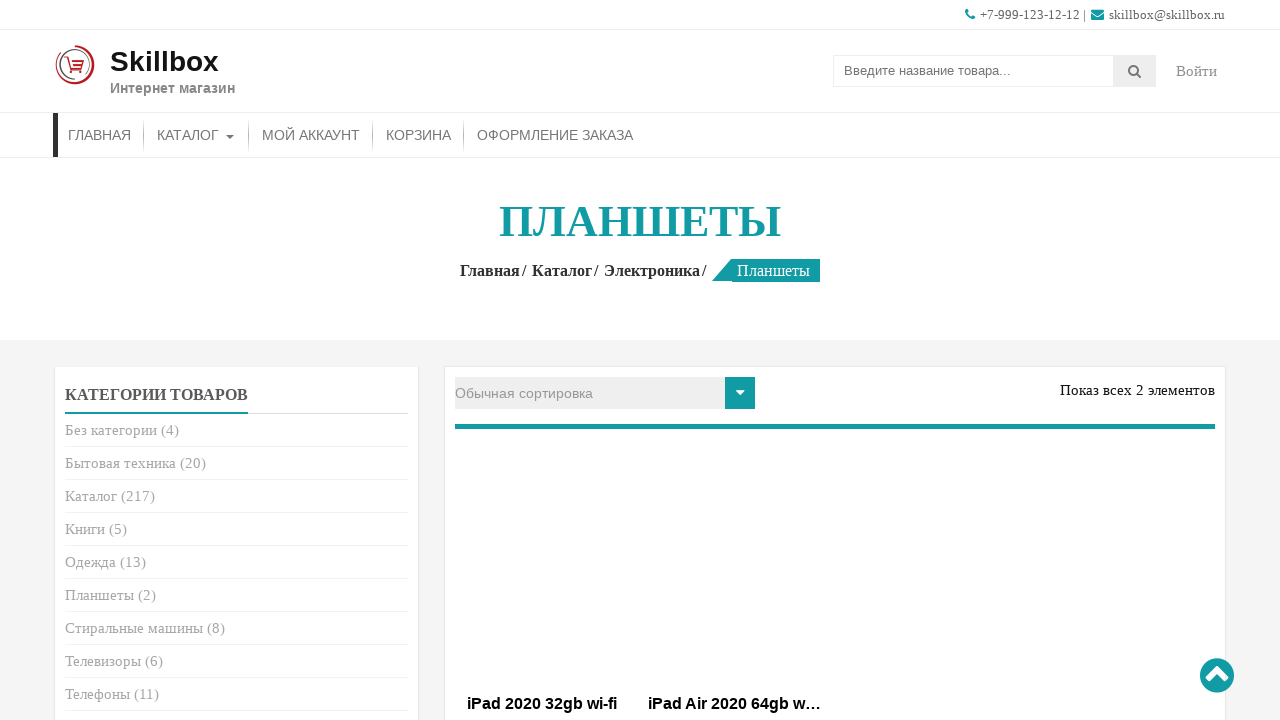

Breadcrumb appeared on second section page
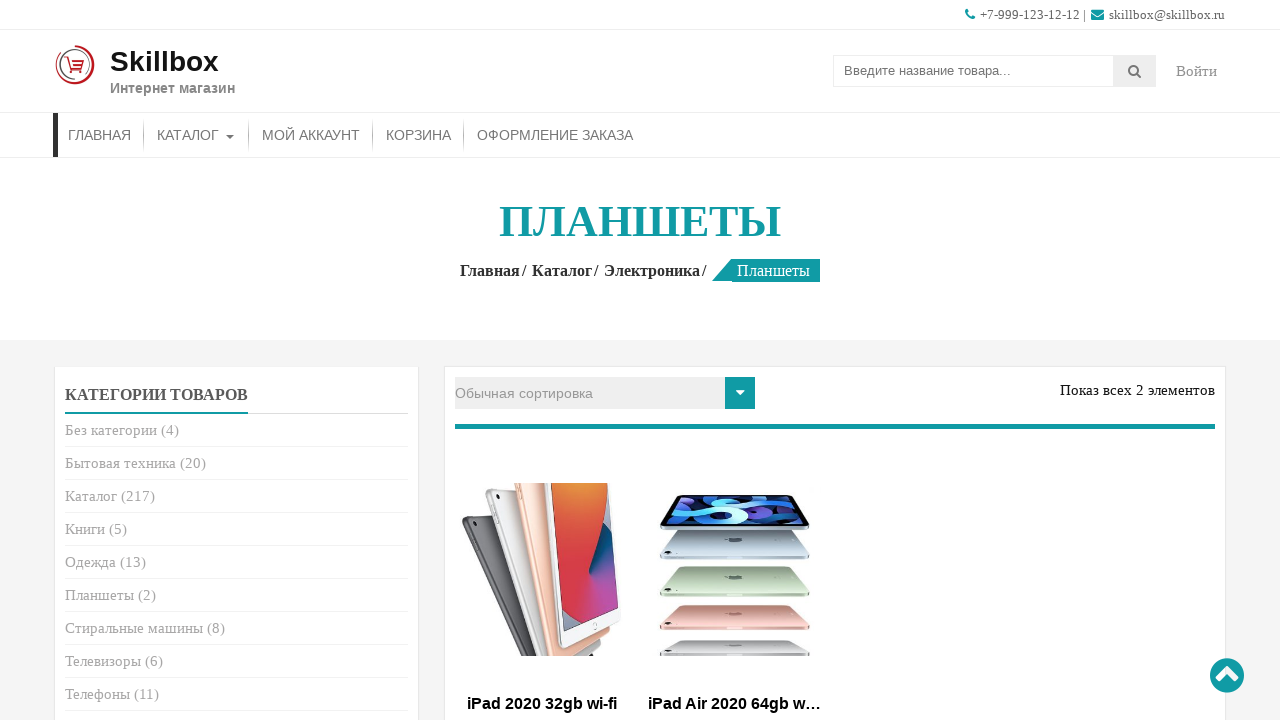

Navigated back to homepage
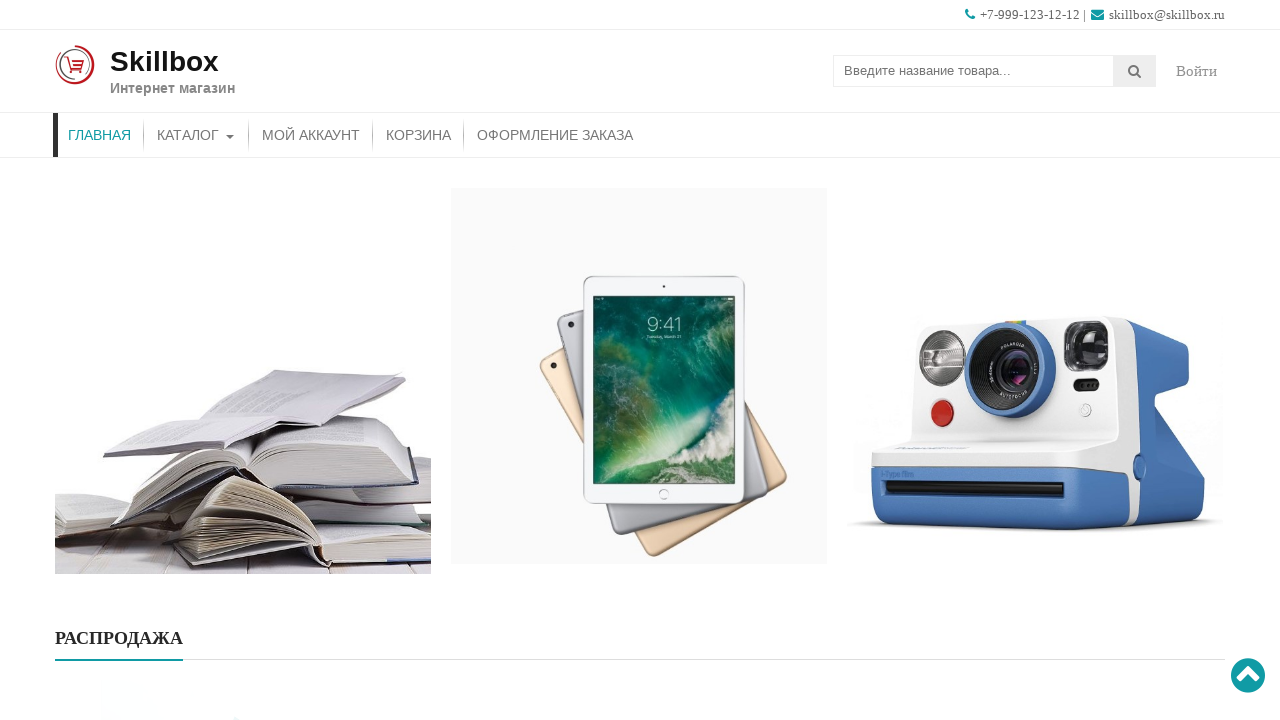

Clicked third section header at (1035, 238) on (//h4)[3]
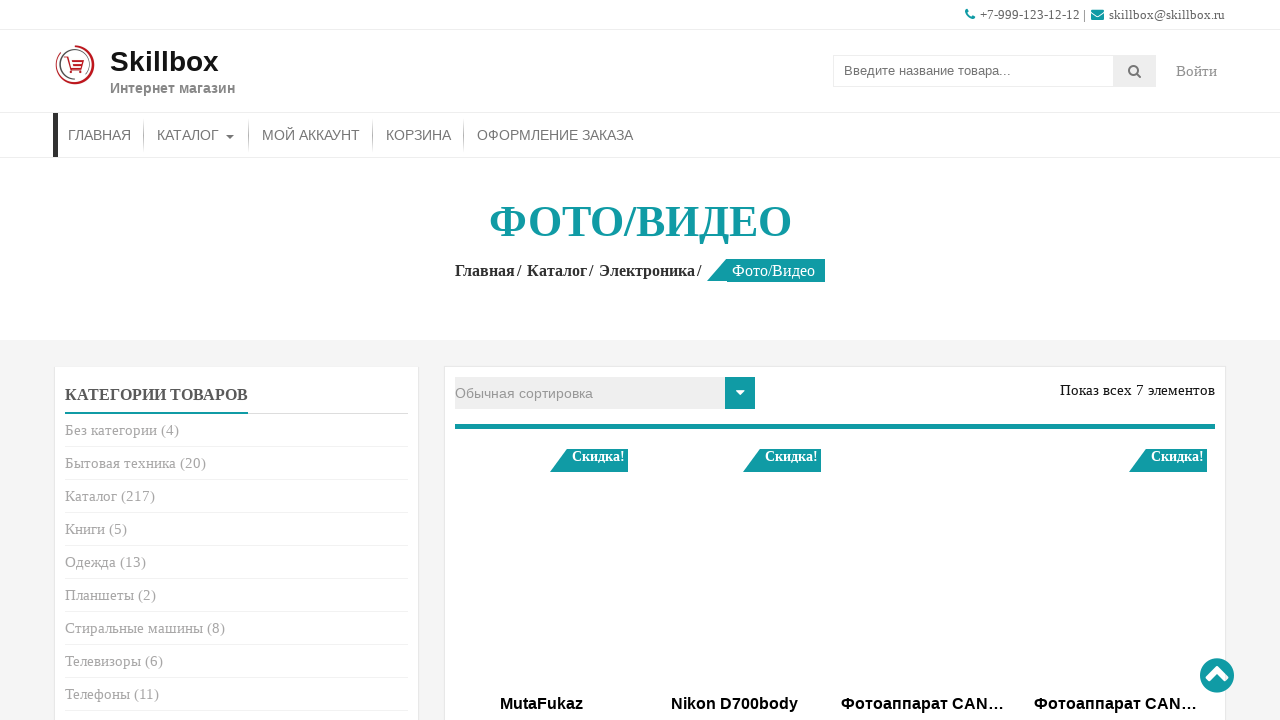

Breadcrumb appeared on third section page
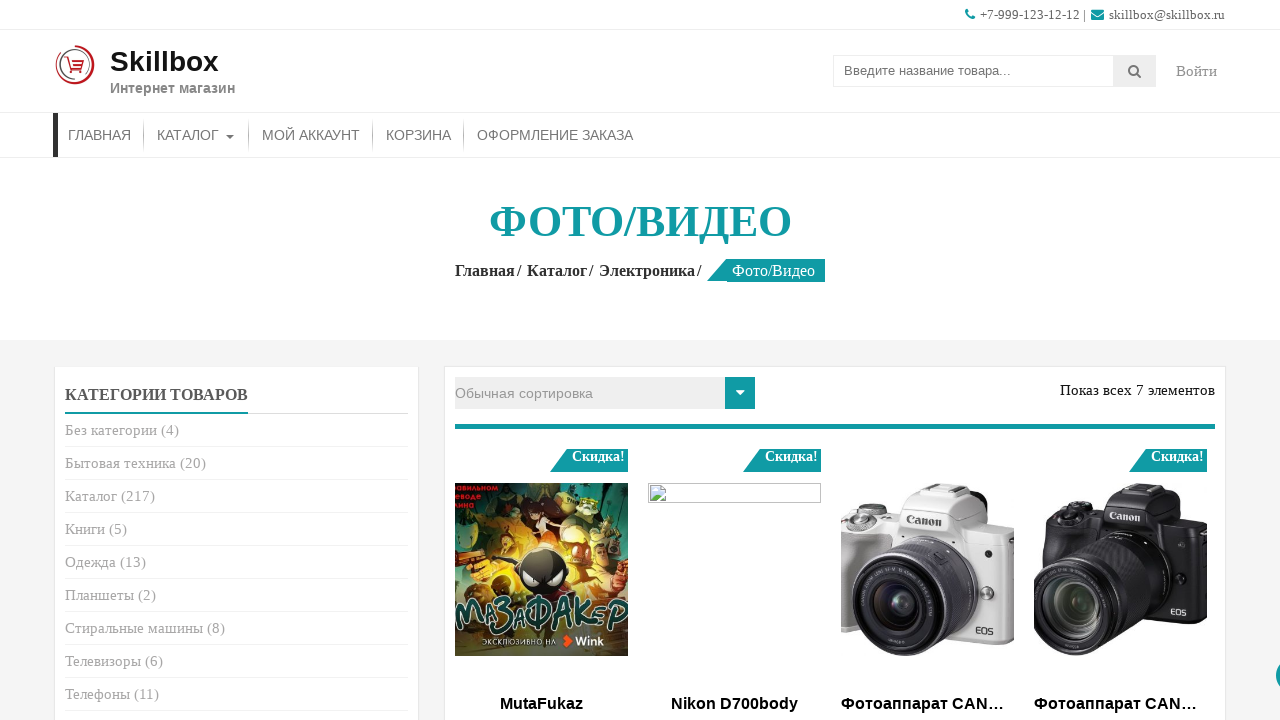

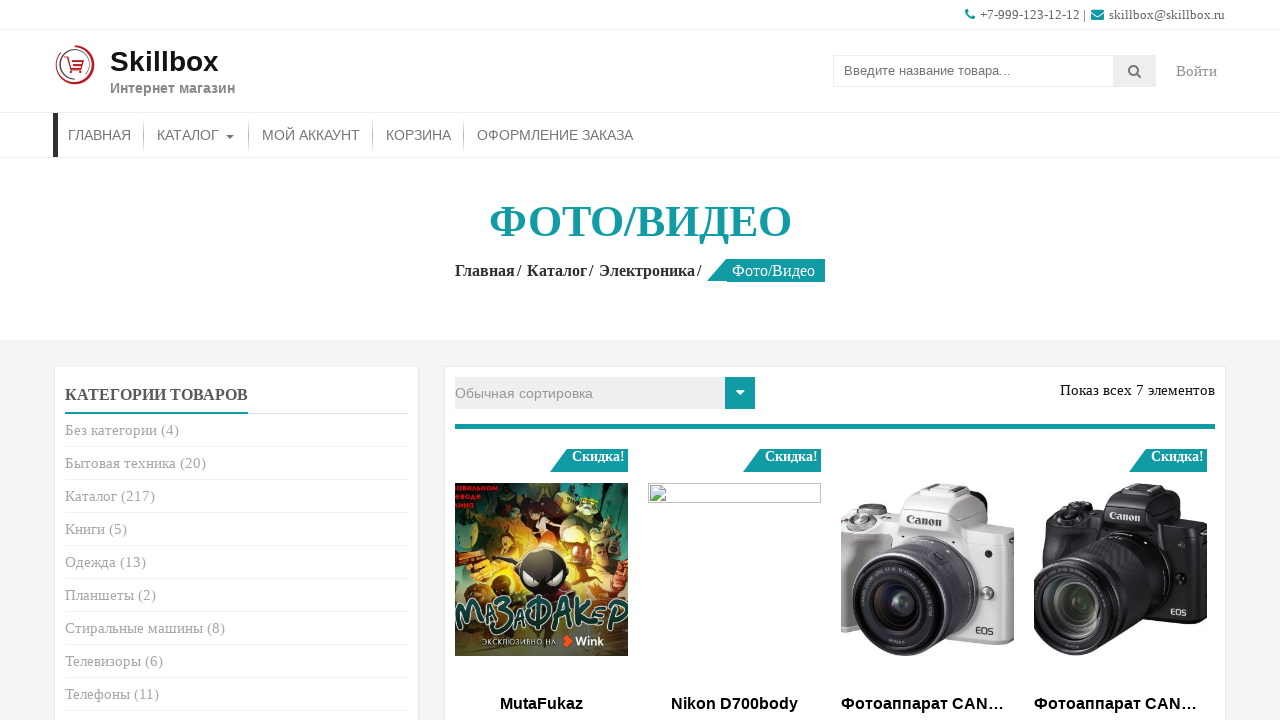